Tests JavaScript confirm dialog handling by clicking a button that triggers a confirm popup and accepting the dialog

Starting URL: http://sahitest.com/demo/confirmTest.htm

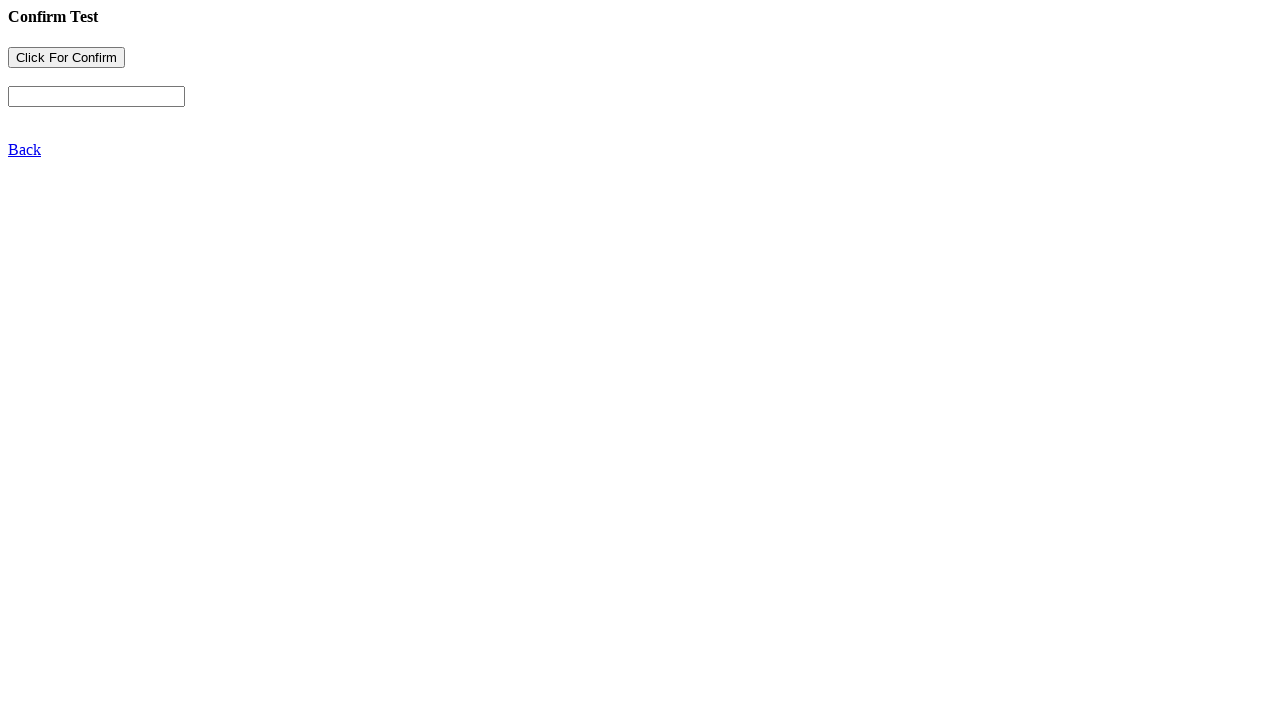

Set up dialog handler to accept confirm dialog
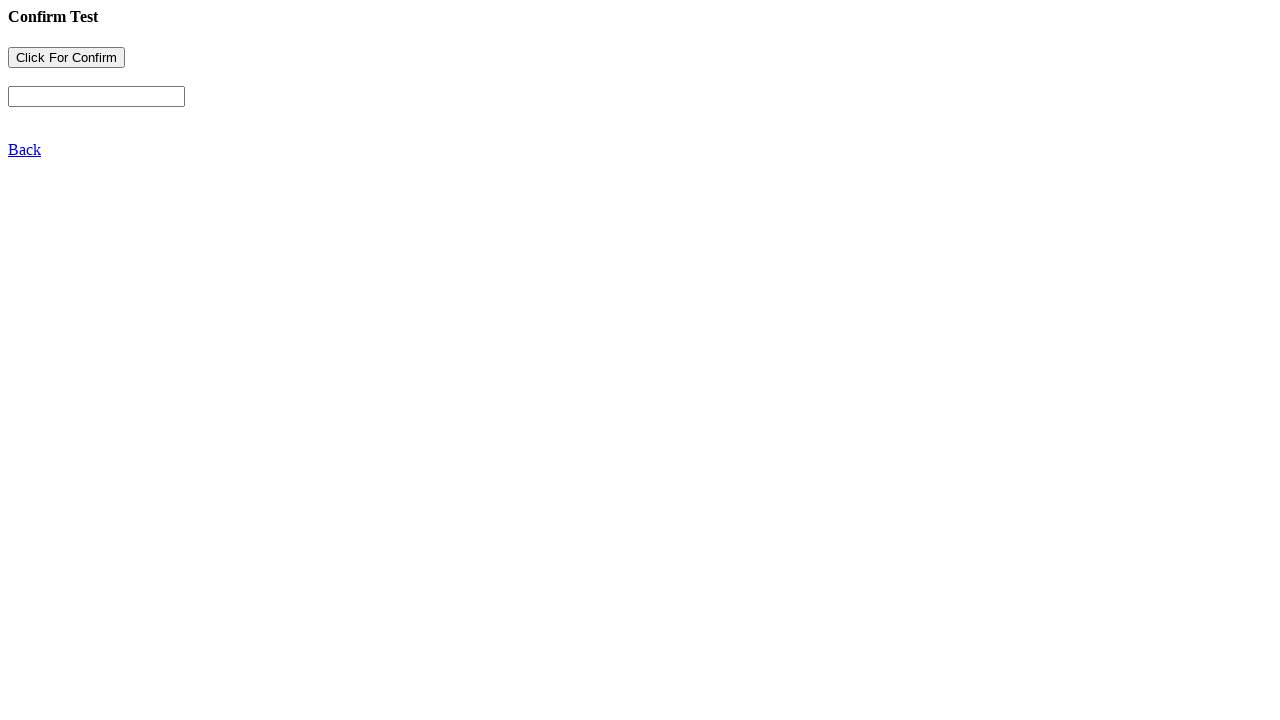

Clicked button that triggers confirm dialog at (66, 58) on input[name='b1']
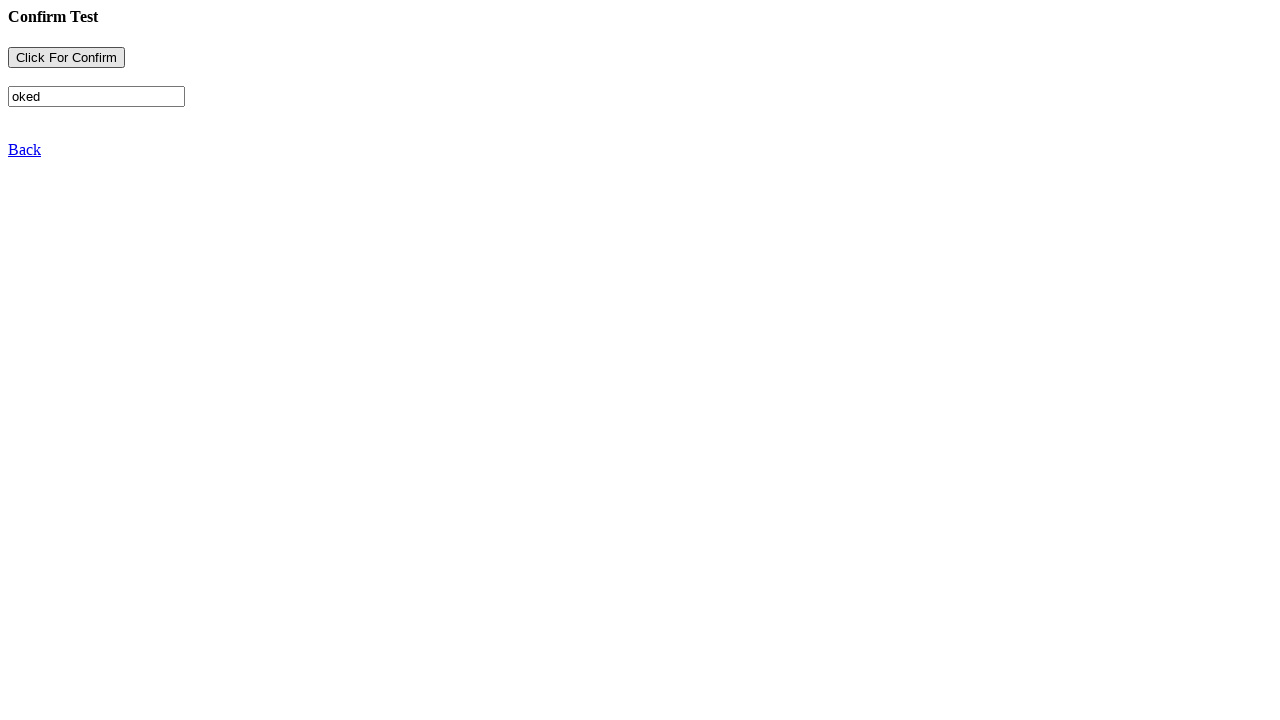

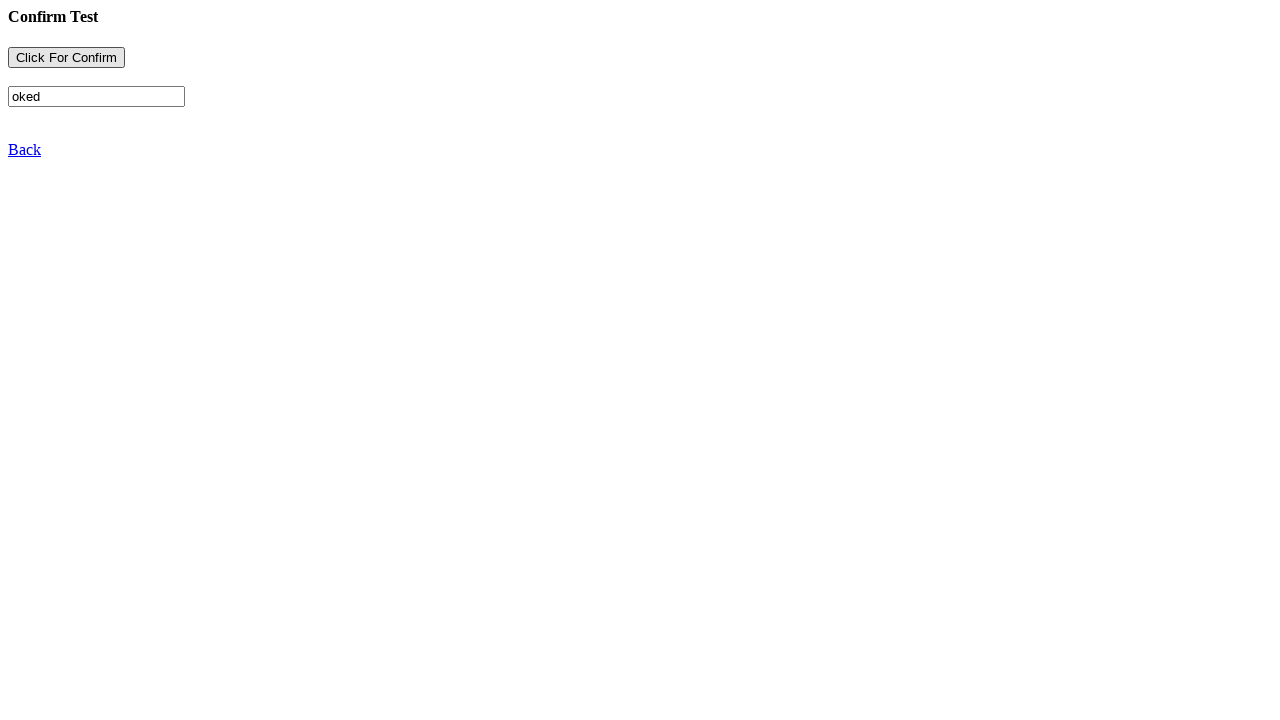